Tests the SLR parser generator by inserting a context-free grammar into the textarea, clicking the generate button, and verifying that the FIRST/FOLLOW and SLR parsing tables are displayed.

Starting URL: https://jsmachines.sourceforge.net/machines/slr.html

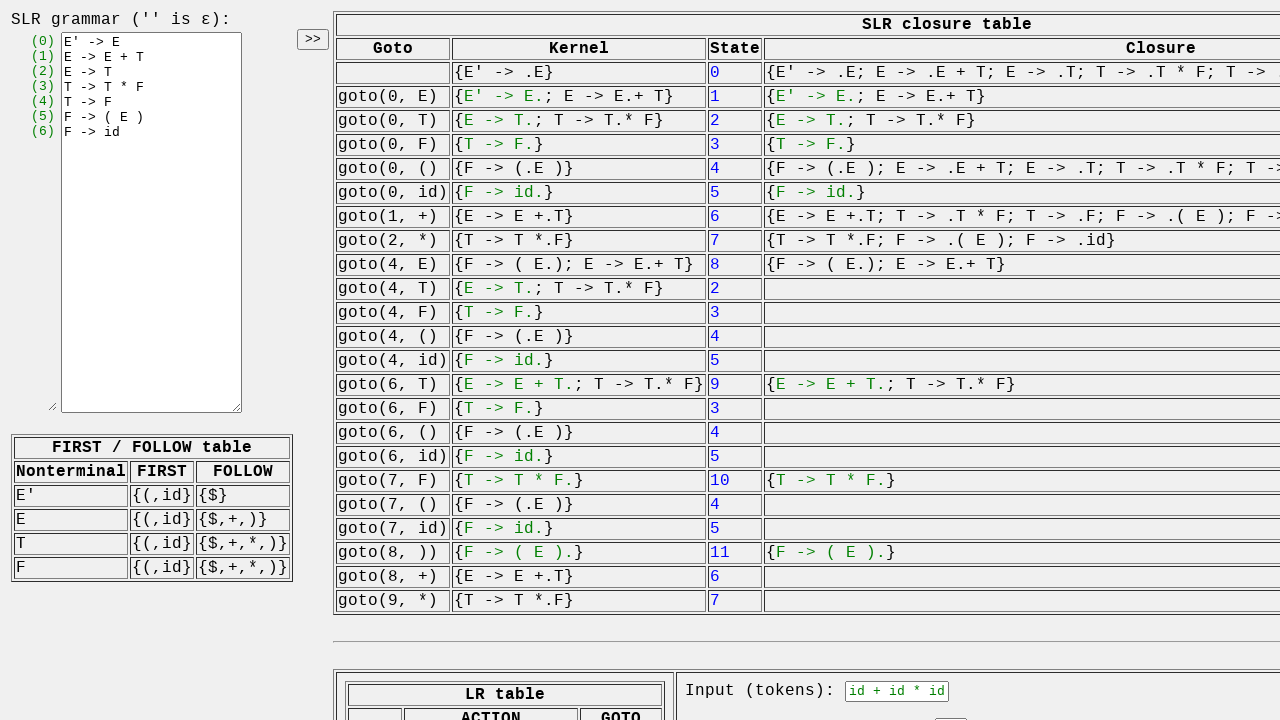

Grammar textarea element loaded
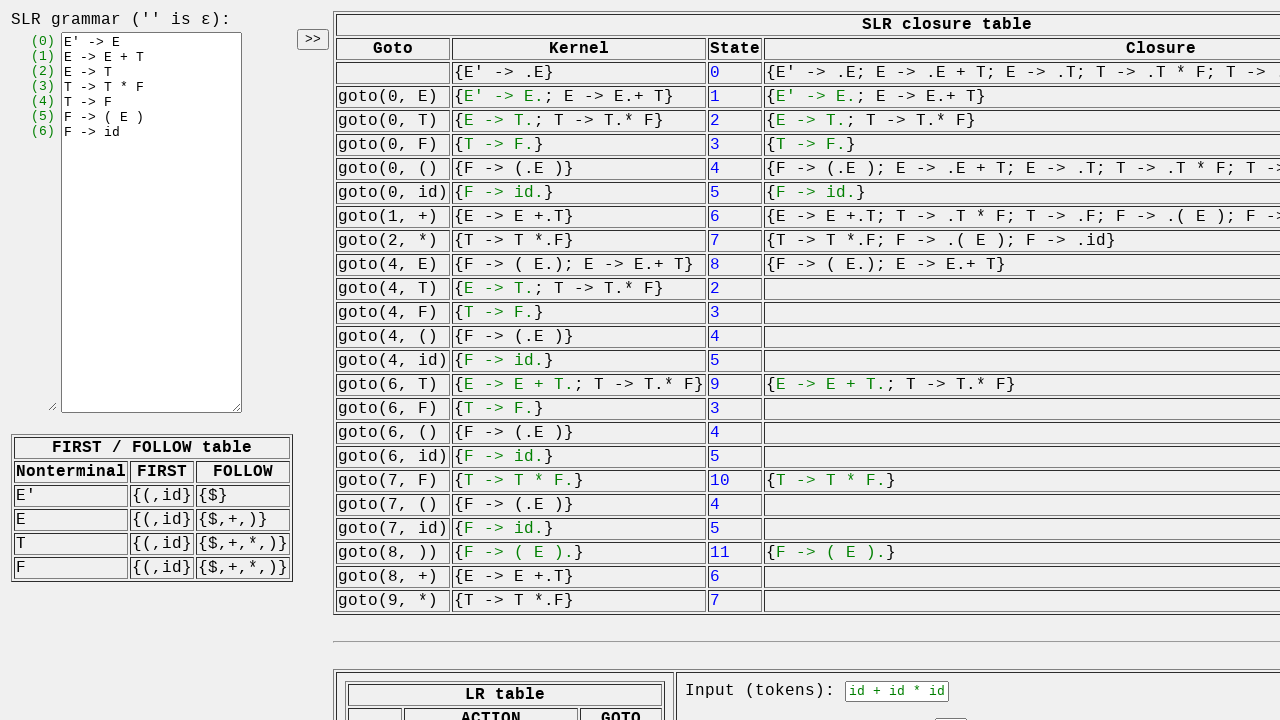

Filled grammar textarea with sample context-free grammar on #grammar
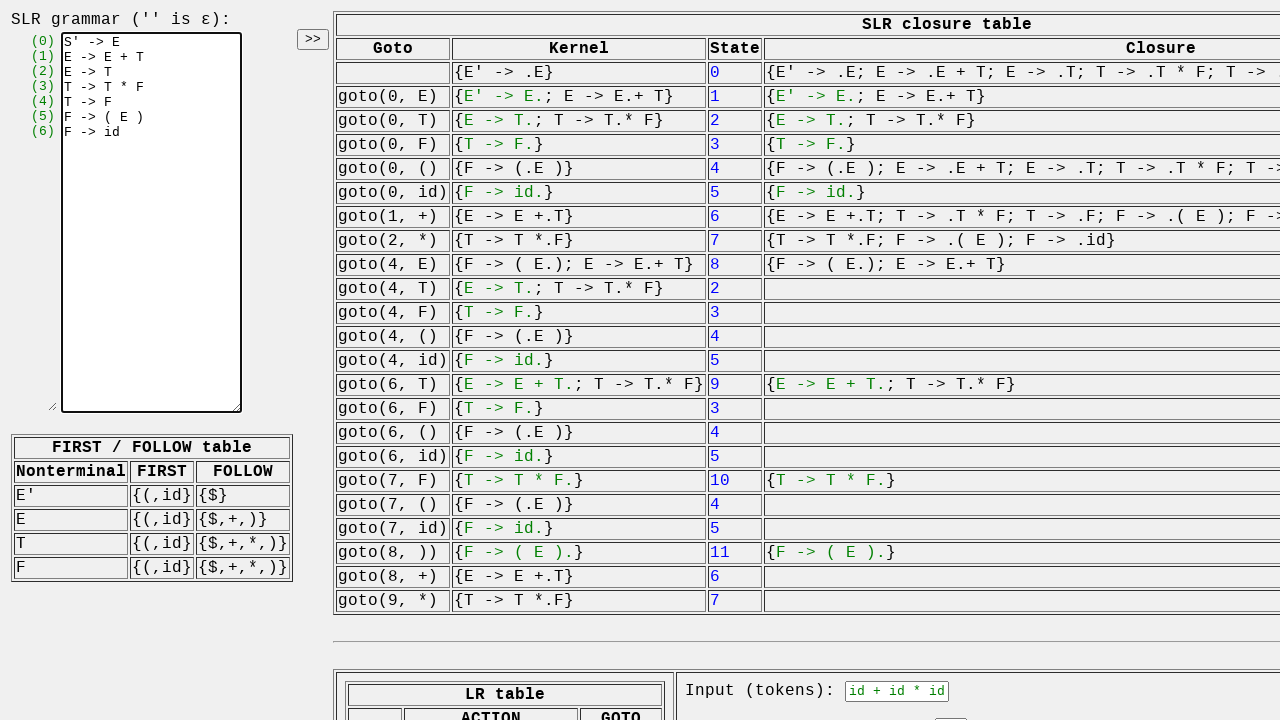

Clicked the generate button to parse the grammar at (313, 40) on input[type='button'][value='>>']
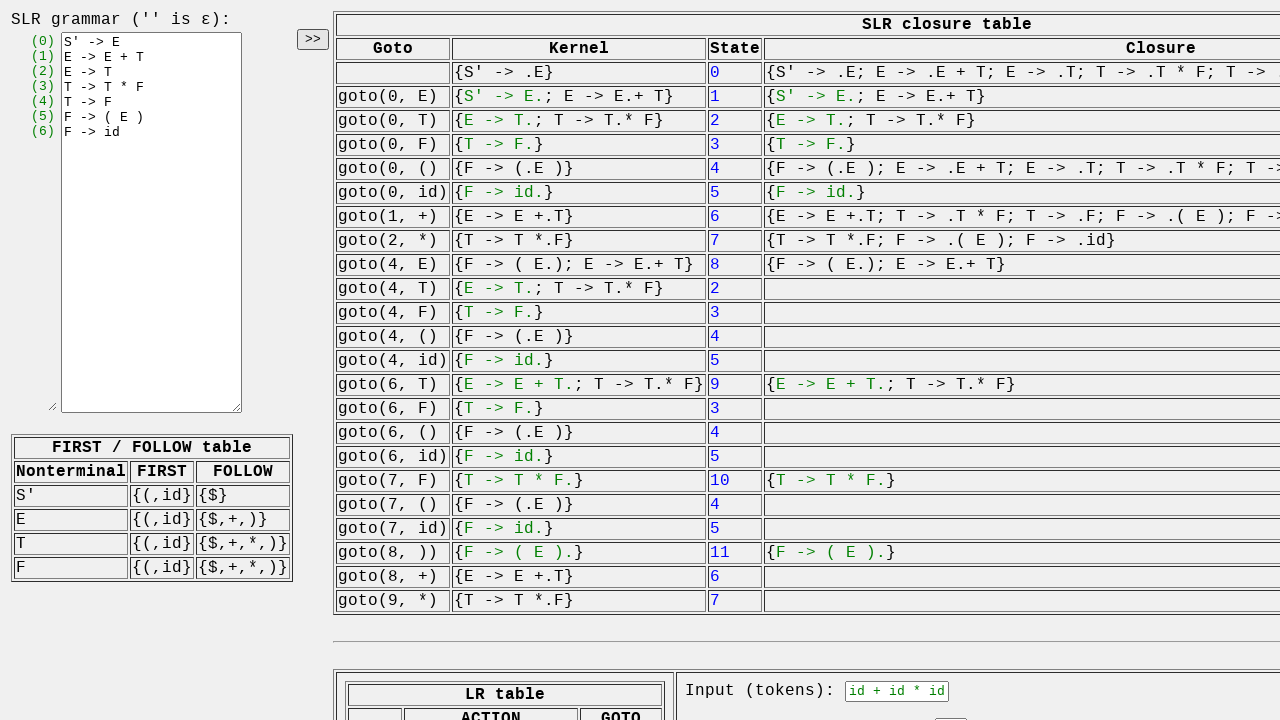

FIRST and FOLLOW parsing table loaded
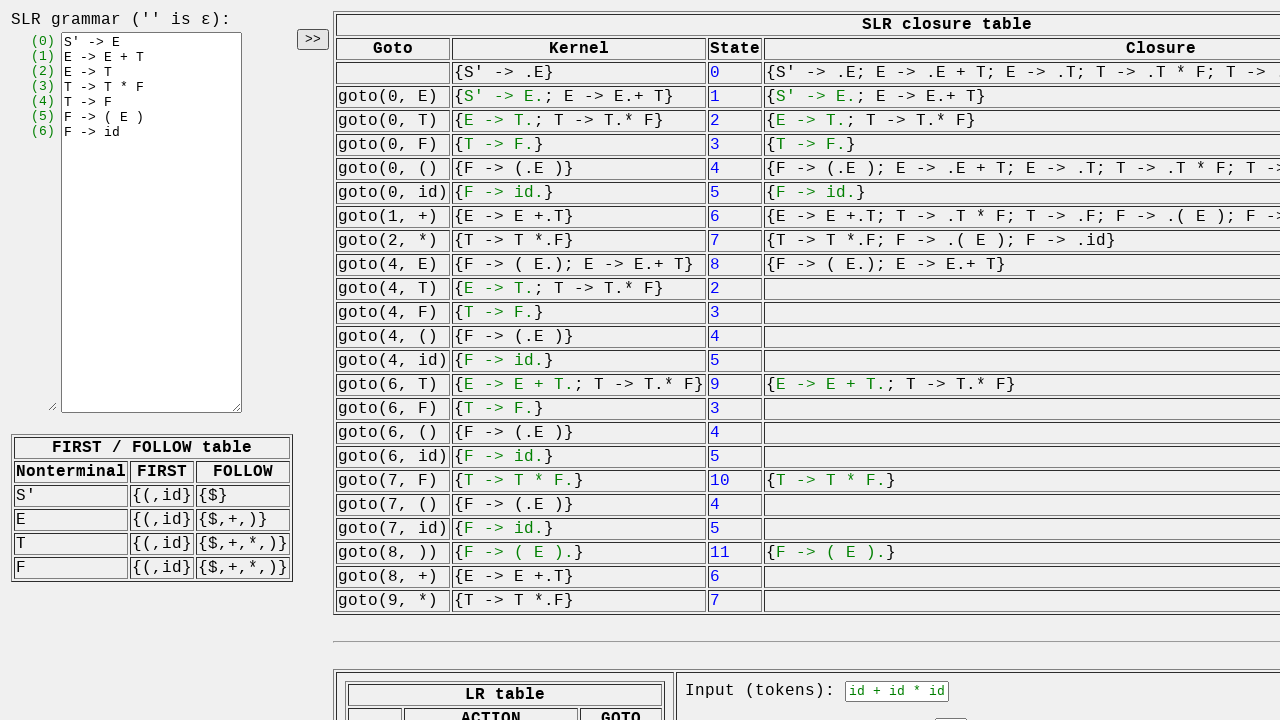

SLR parsing table loaded
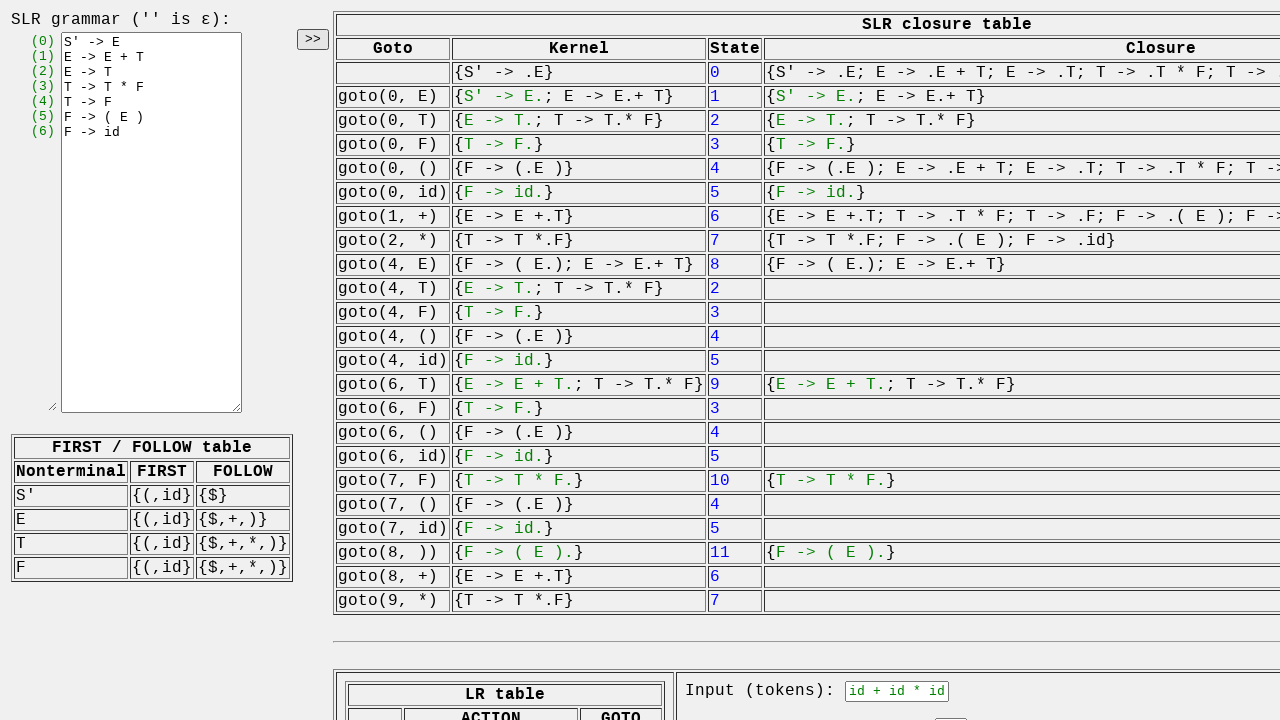

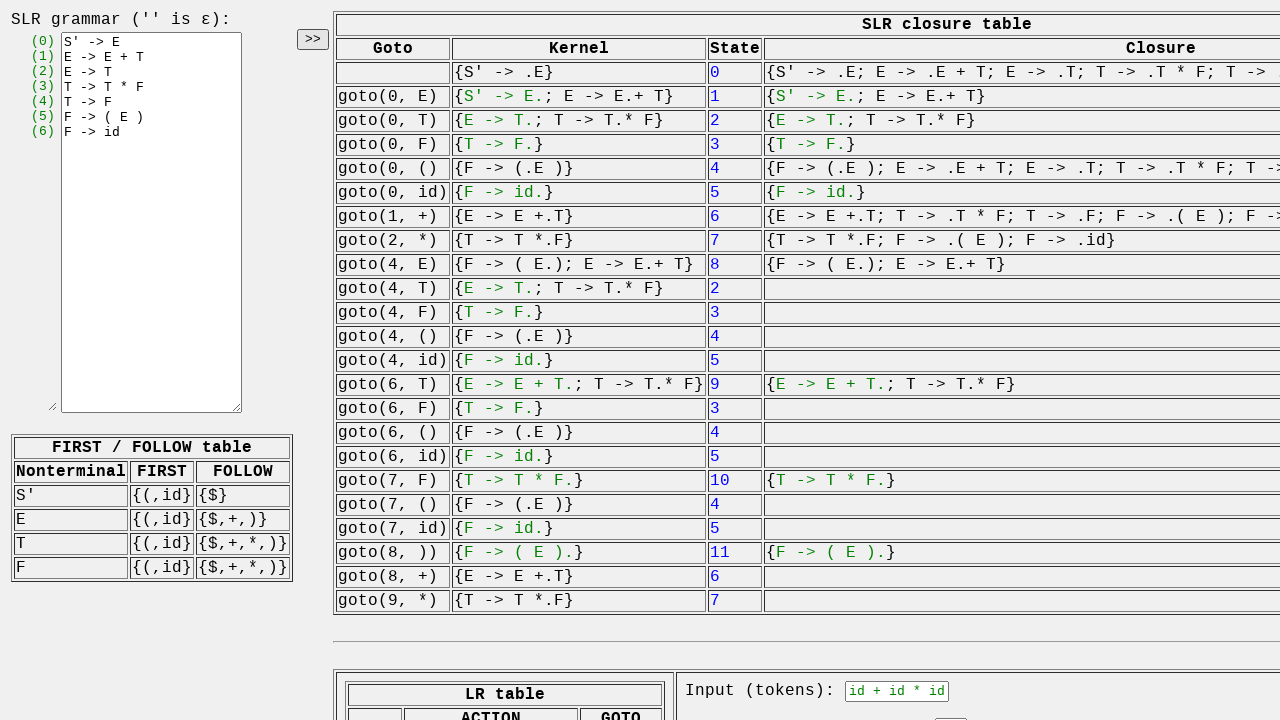